Tests button click functionality by clicking a button and verifying the confirmation message that appears

Starting URL: https://demoapps.qspiders.com/ui/button?sublist=0

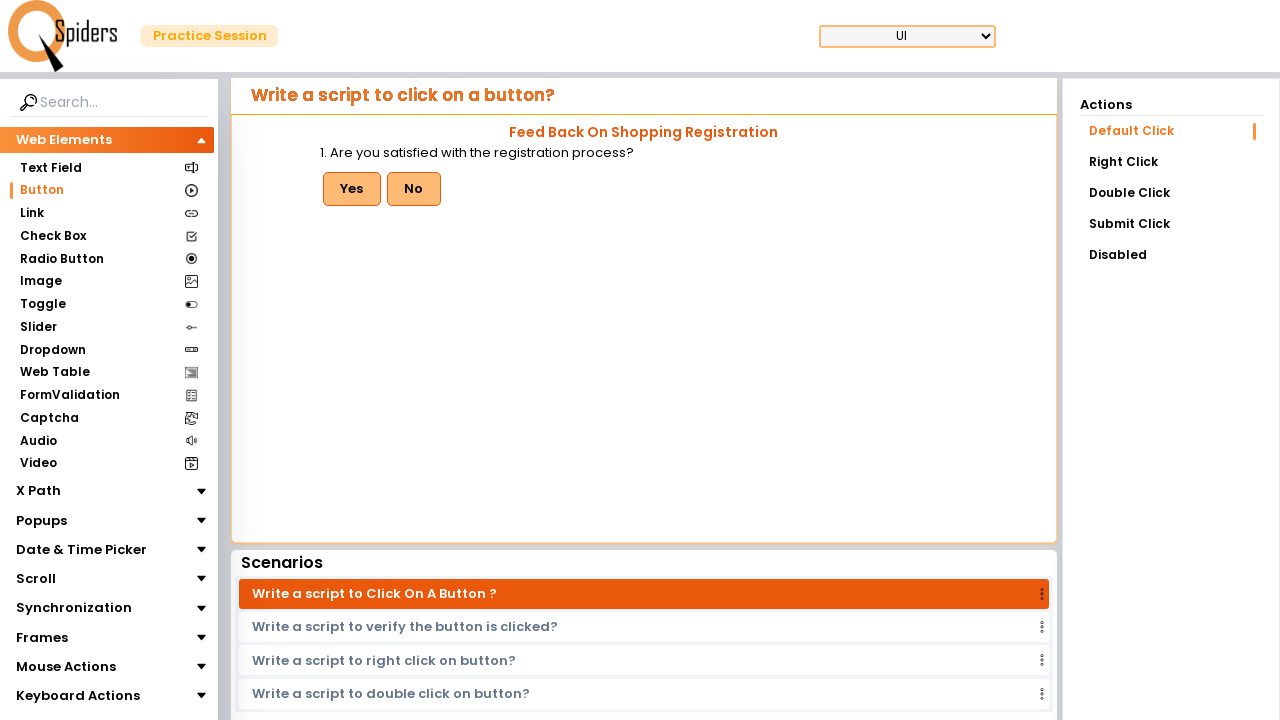

Clicked on the Button section link at (42, 191) on xpath=//a[@href='/ui/button']//section[contains(text(),'Button')]
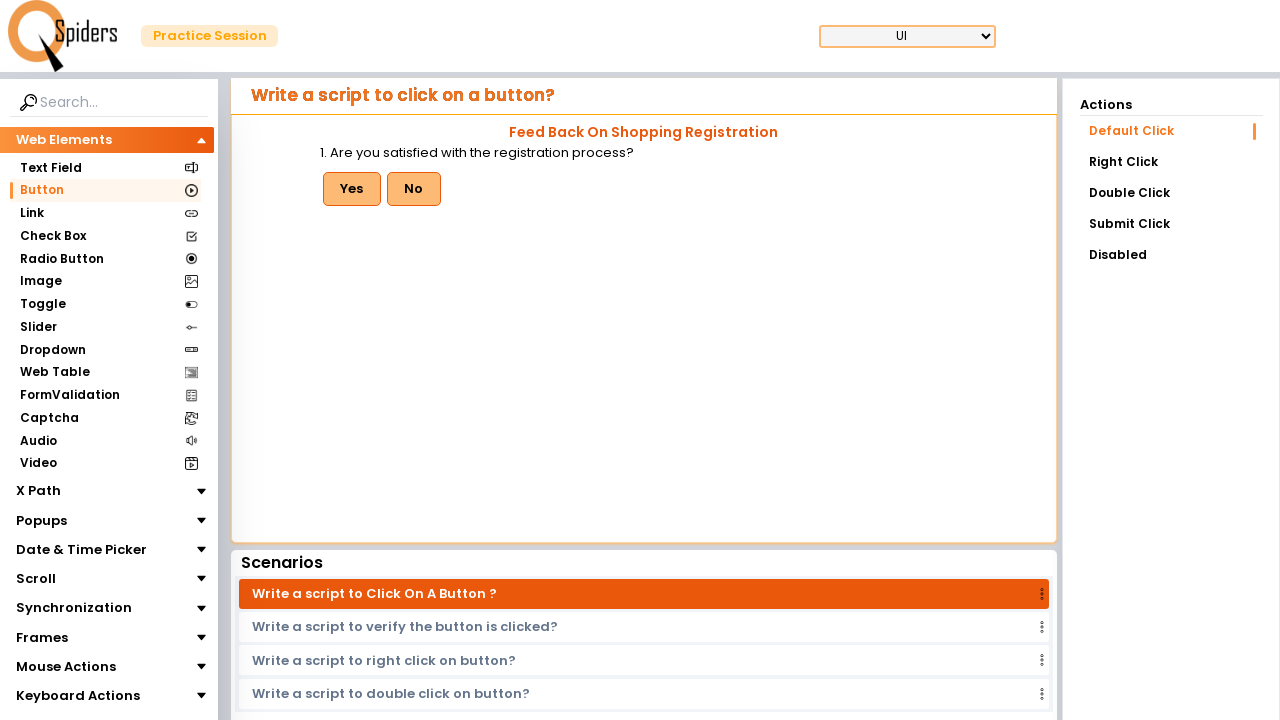

Clicked the main button at (352, 189) on button#btn
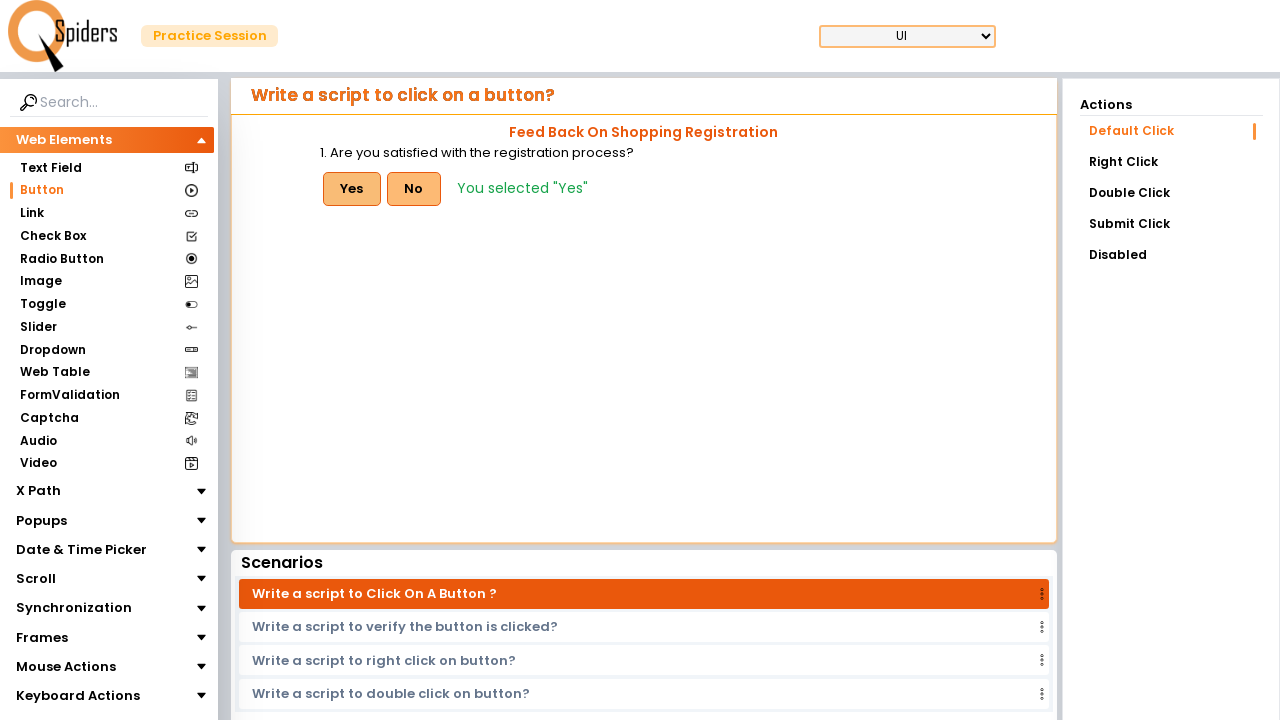

Confirmation message appeared
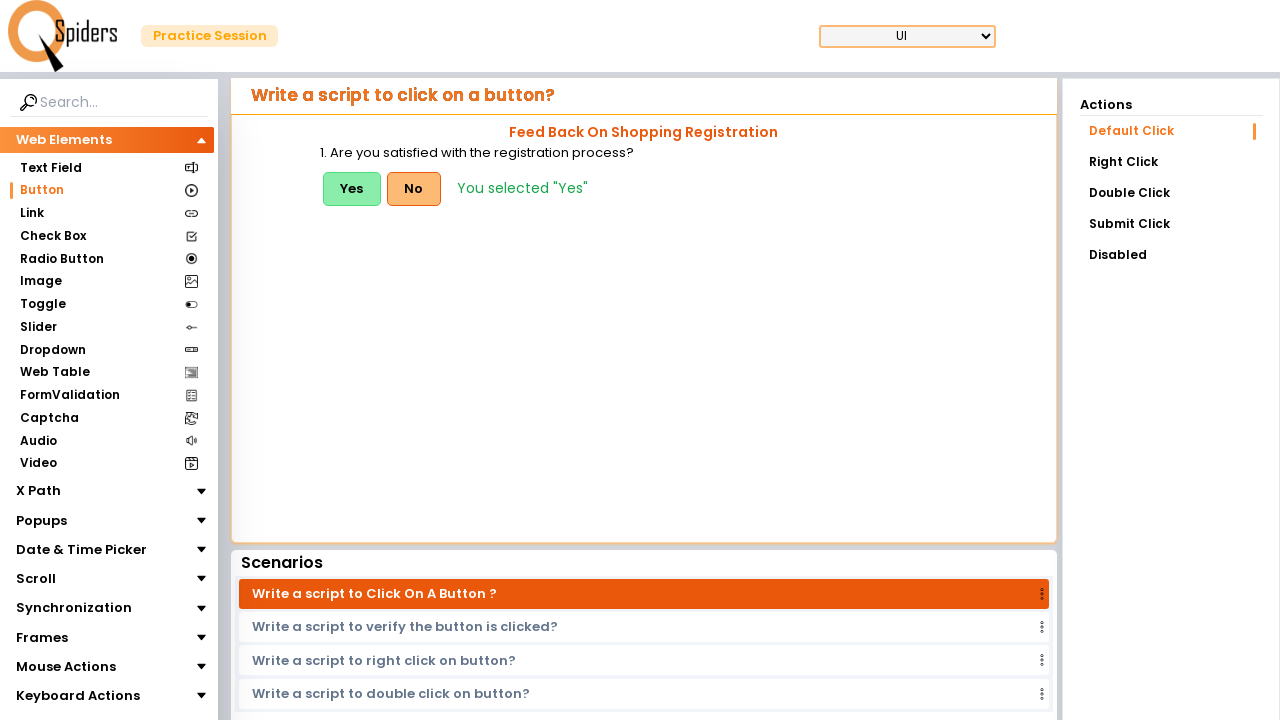

Retrieved confirmation message text
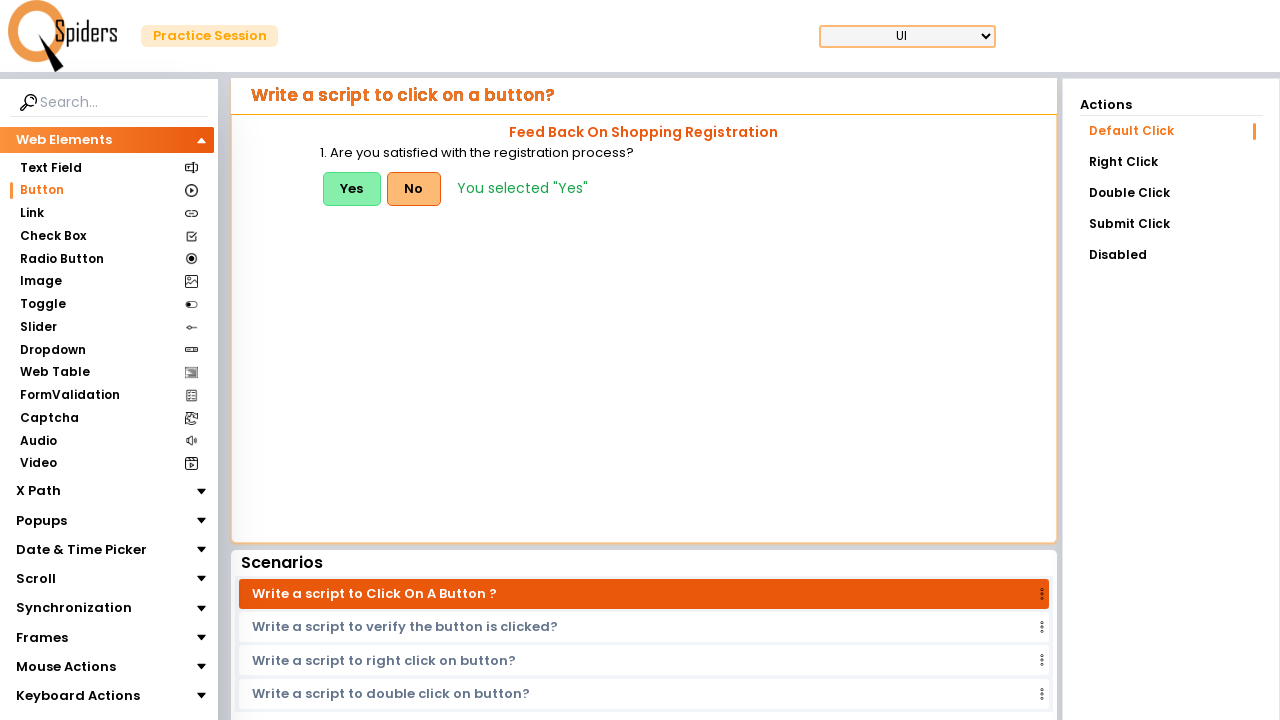

Verified confirmation message text matches expected value
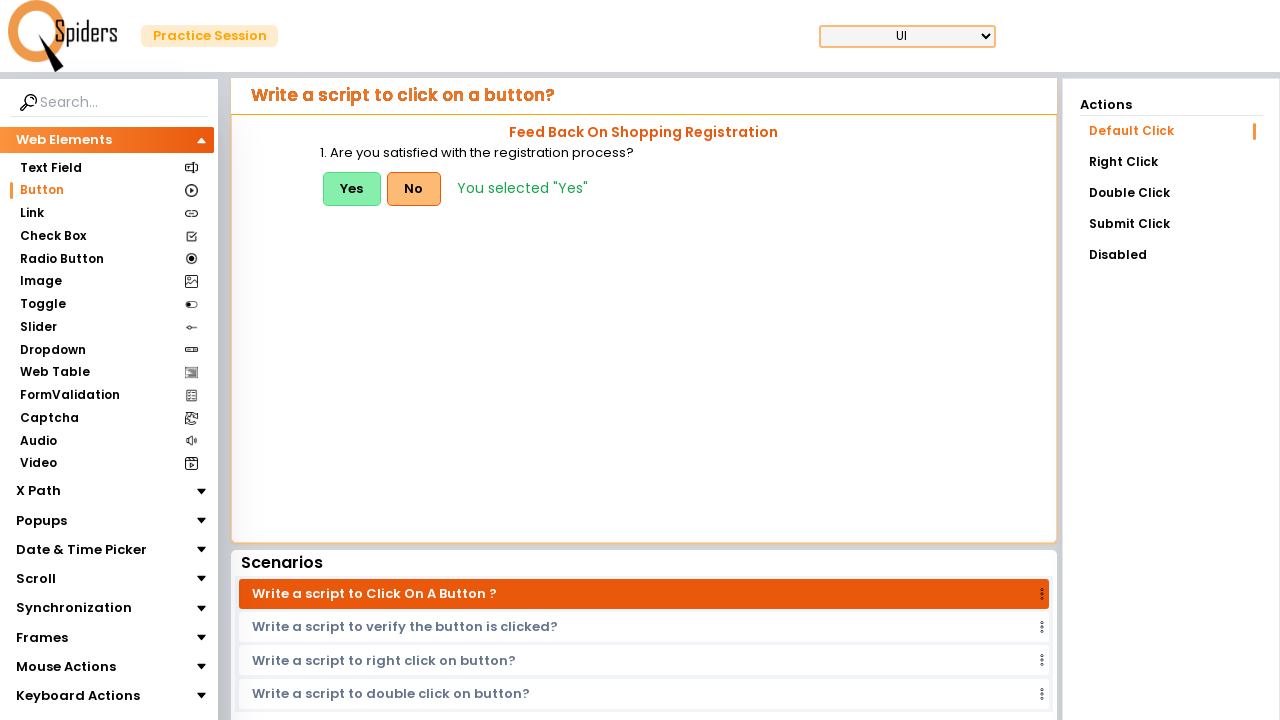

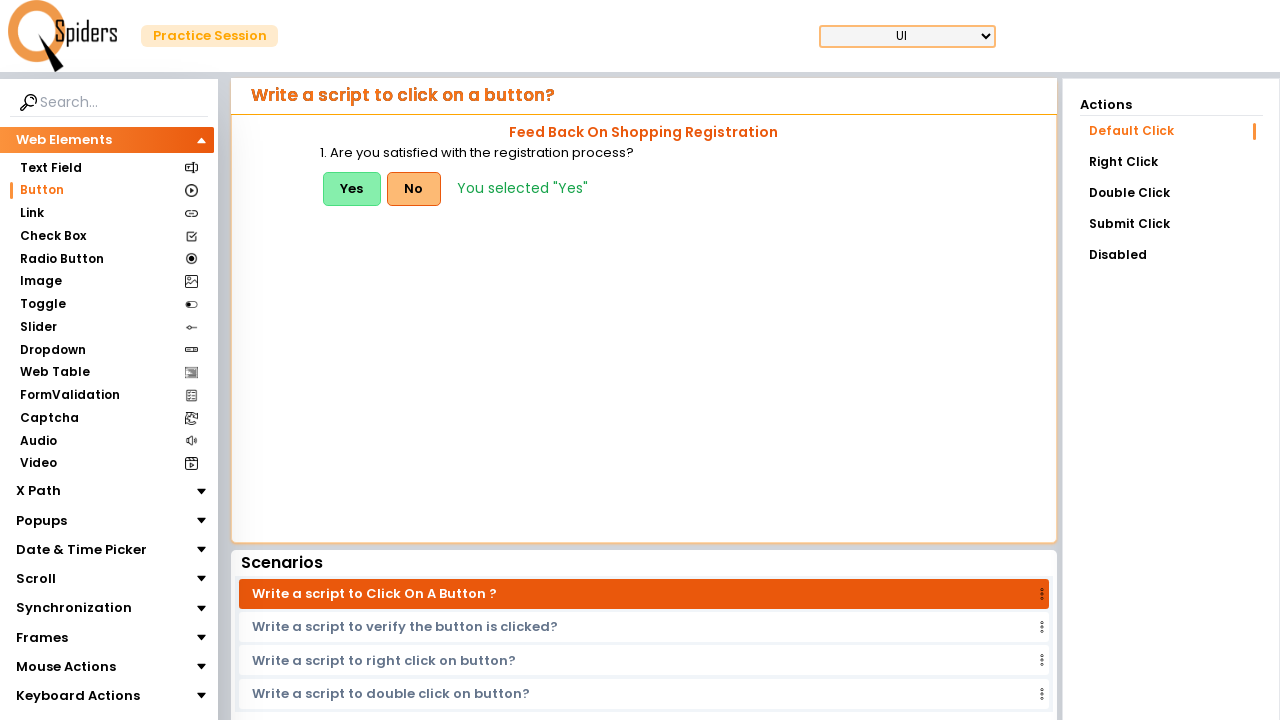